Tests drag and drop functionality using click and hold approach to move source element to target within an iframe.

Starting URL: https://jqueryui.com/droppable/

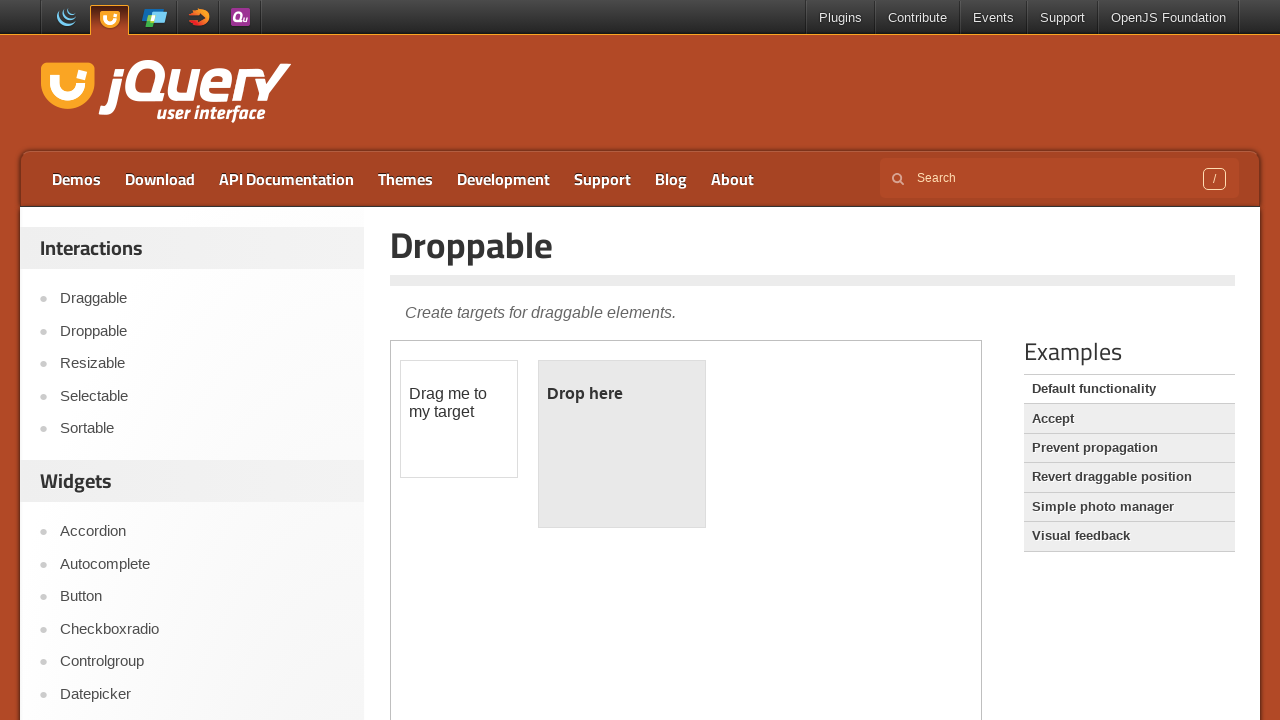

Located the first iframe containing draggable elements
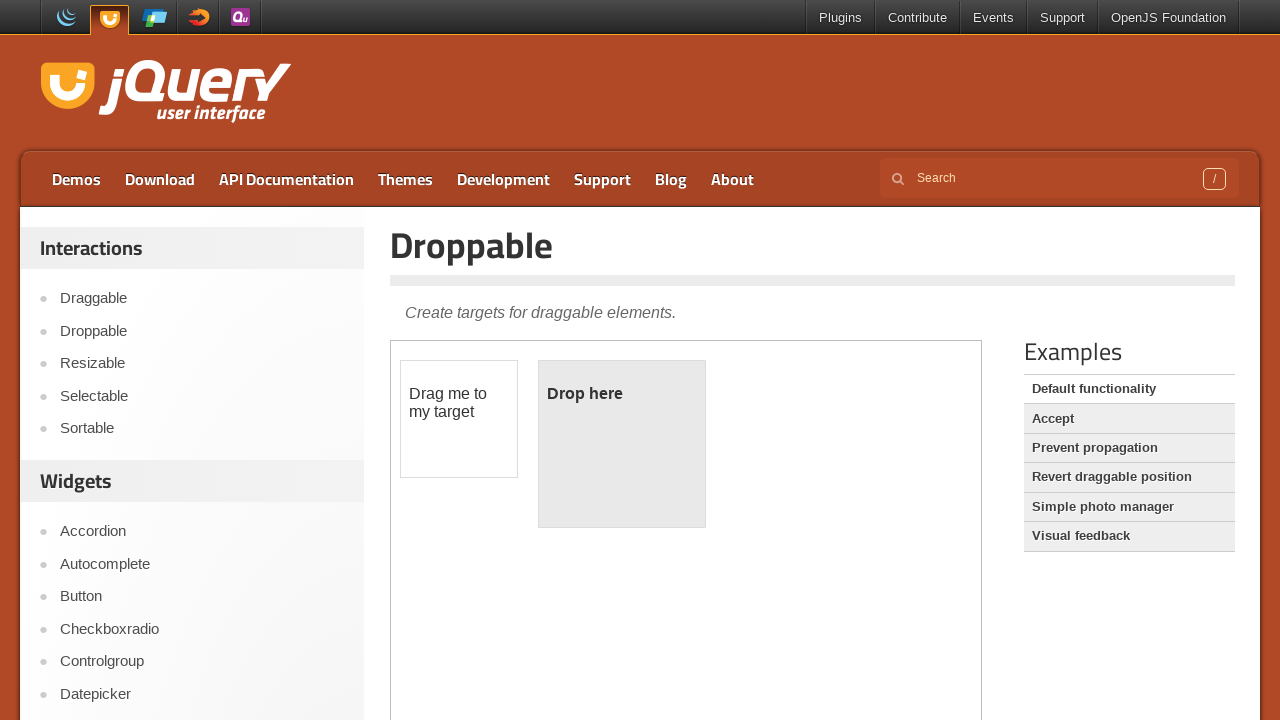

Located the draggable source element within iframe
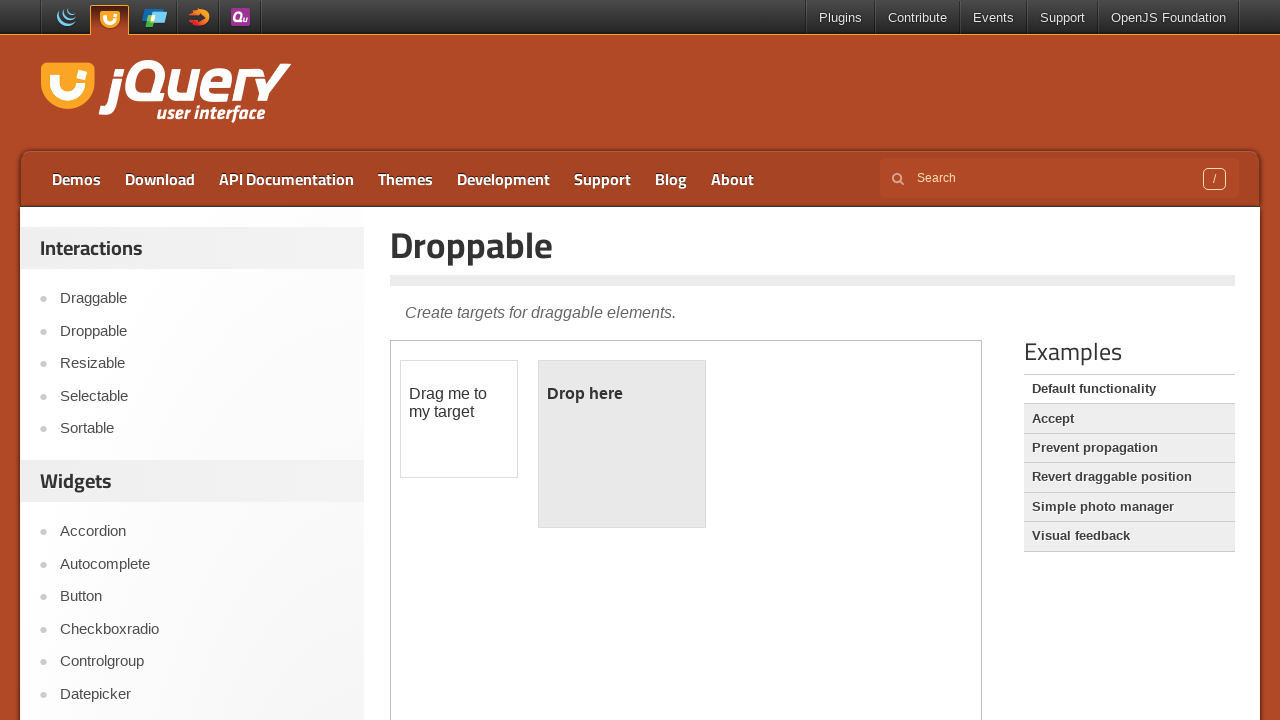

Located the droppable target element within iframe
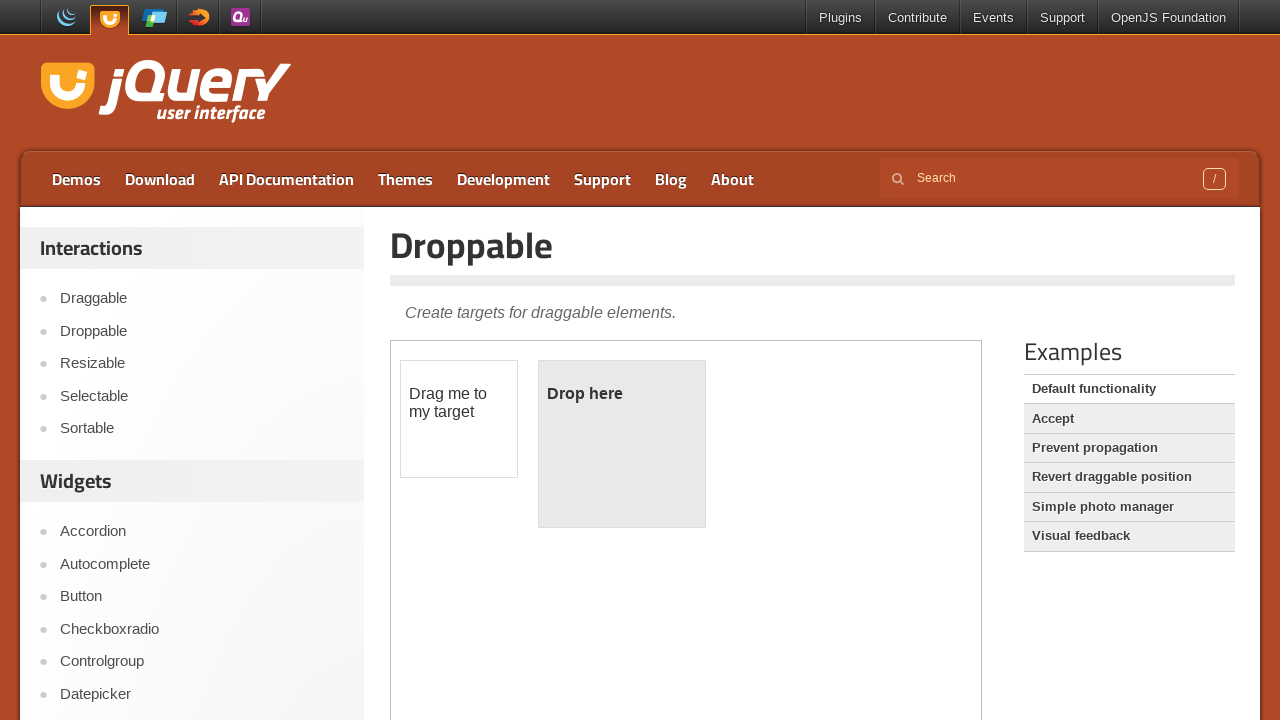

Dragged and dropped source element onto target element at (622, 444)
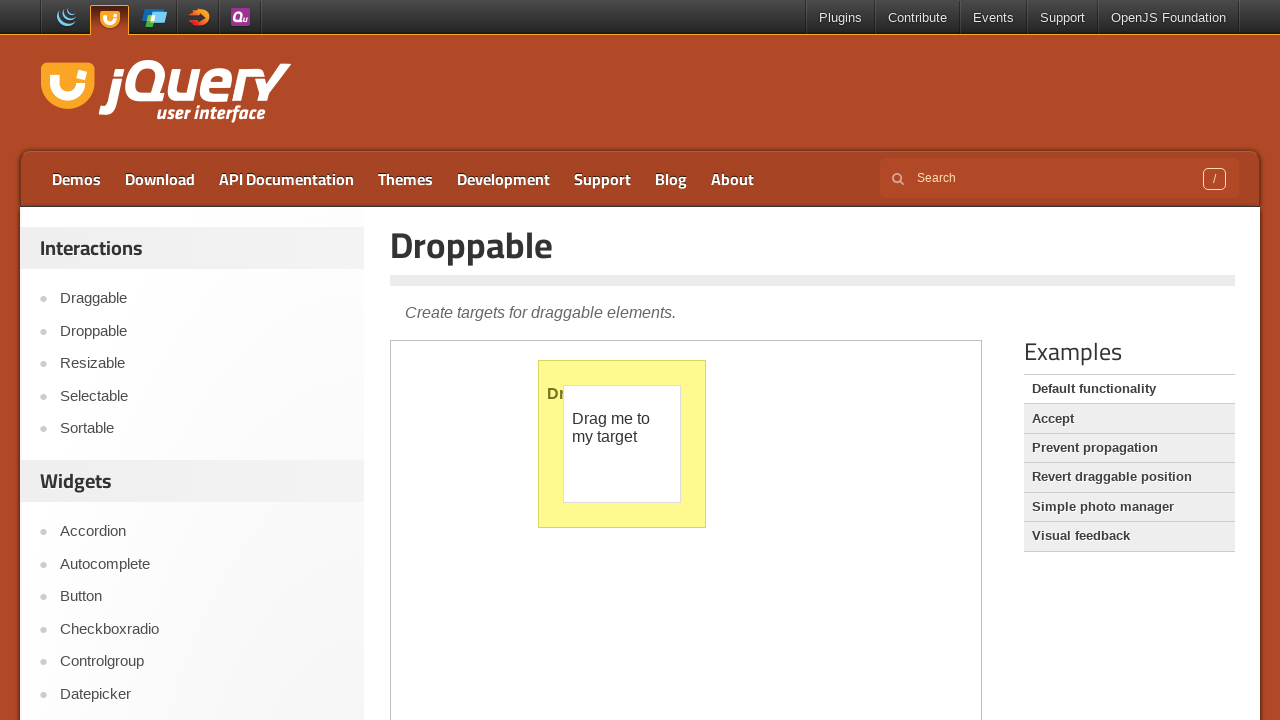

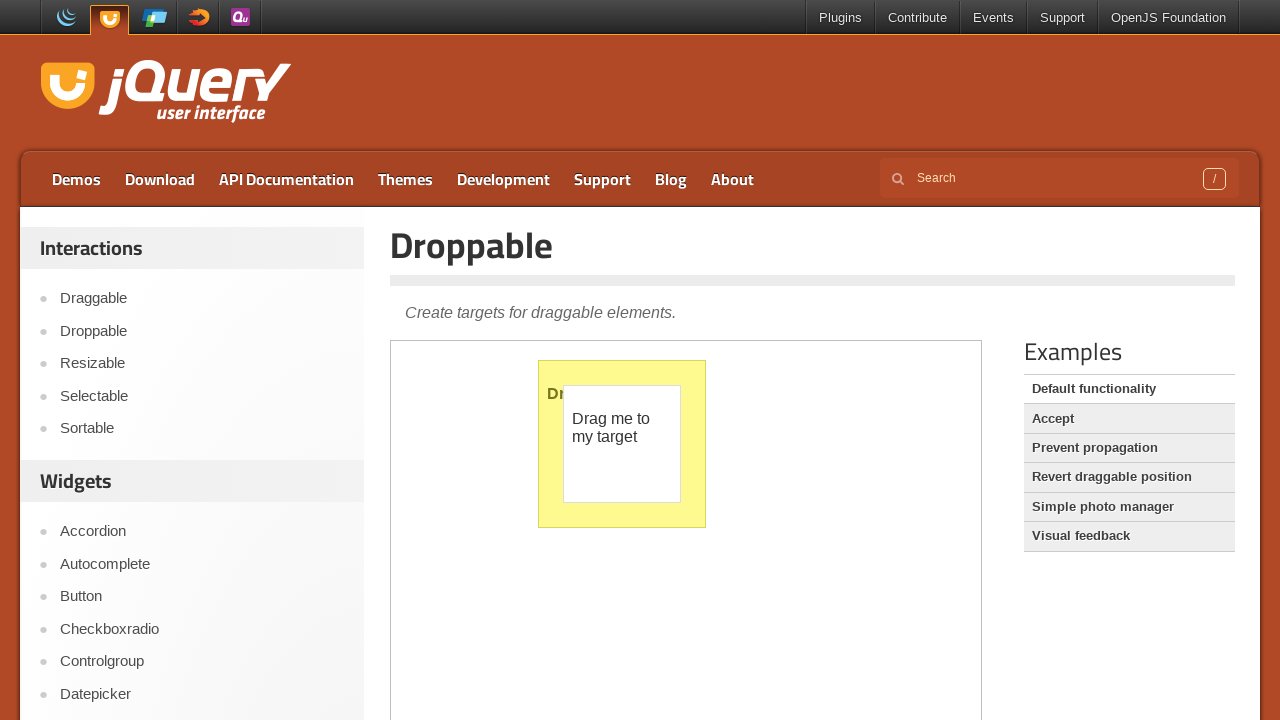